Verifies that the h2 element text is correct on the login page

Starting URL: https://the-internet.herokuapp.com/

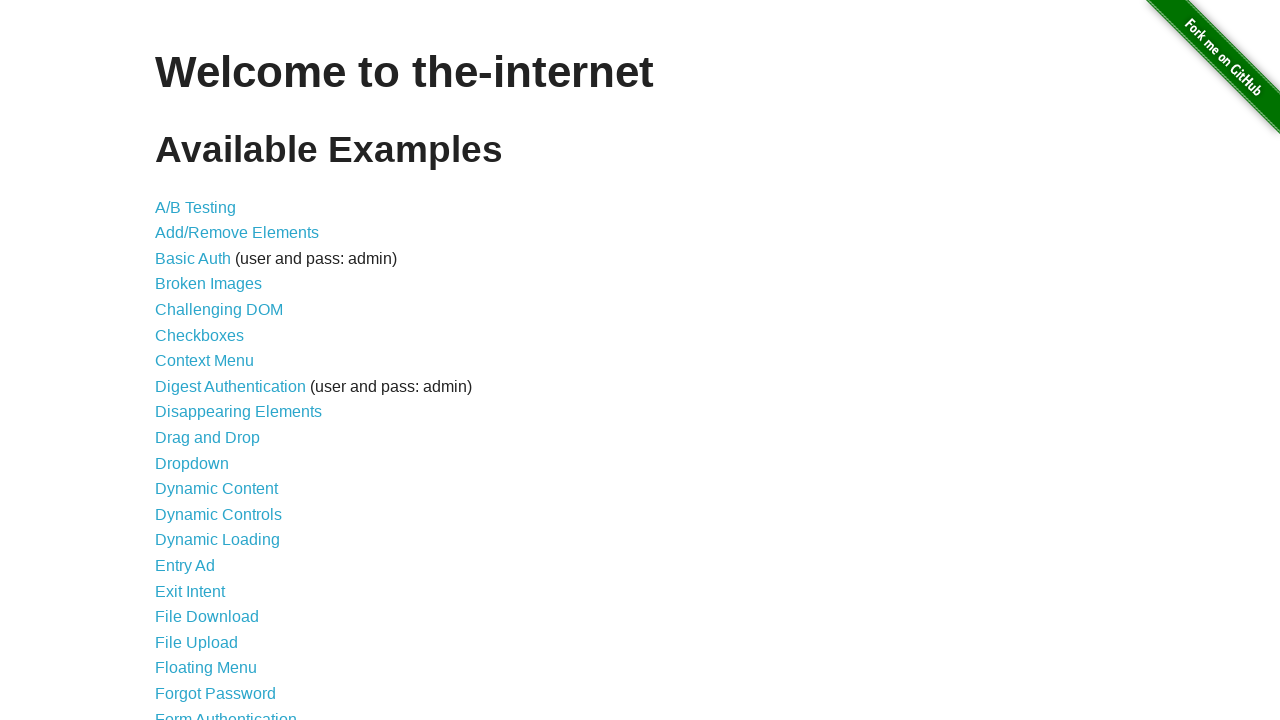

Clicked on Form Authentication link at (226, 712) on a:has-text("Form Authentication")
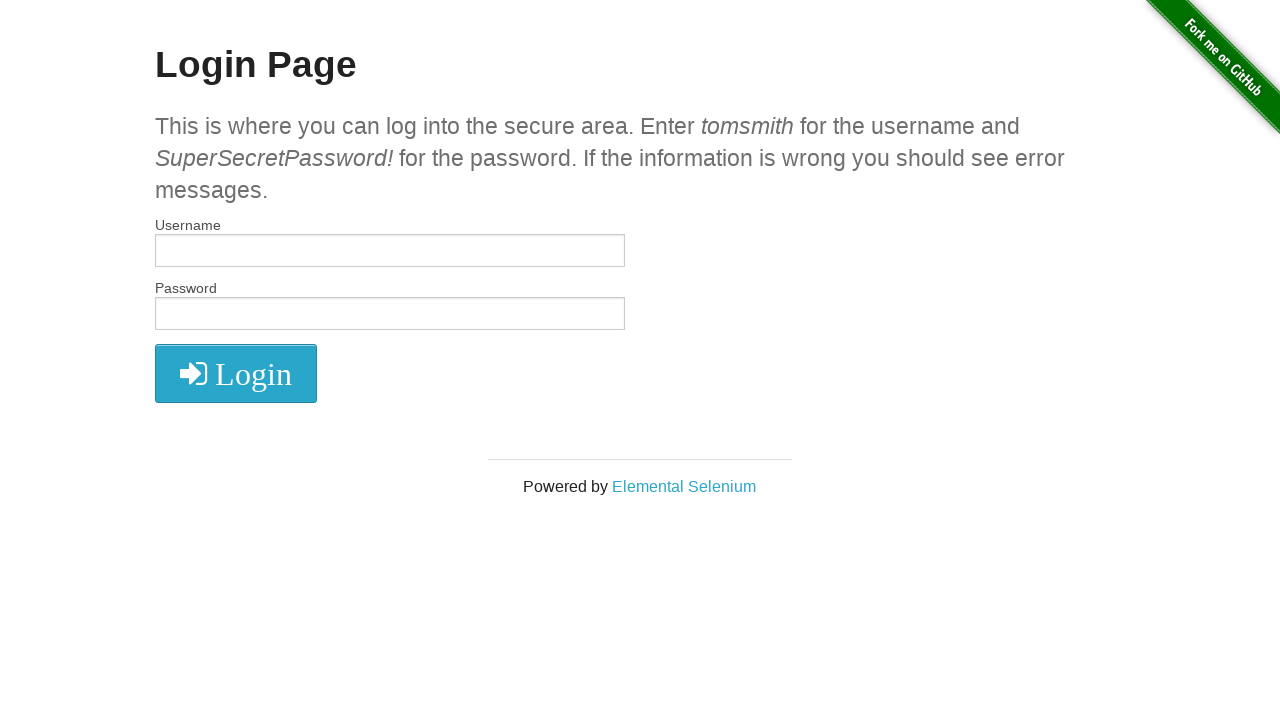

Retrieved h2 element text content
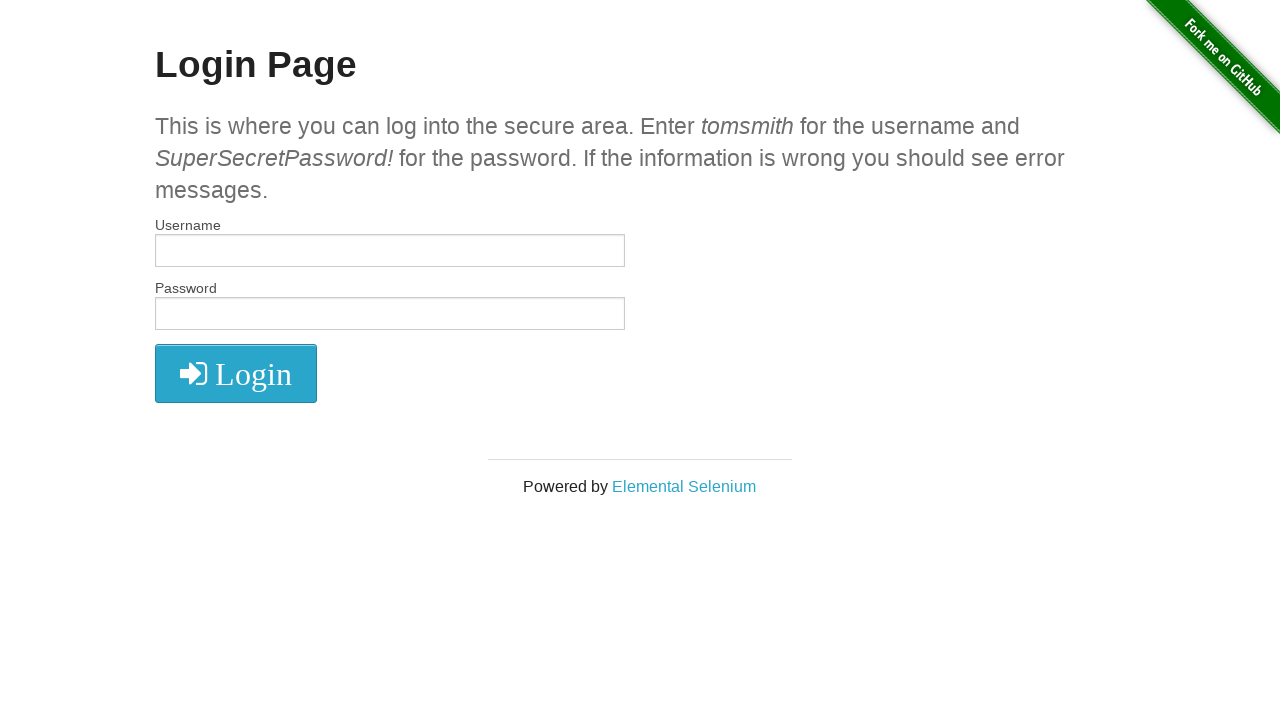

Verified h2 element text is 'Login Page'
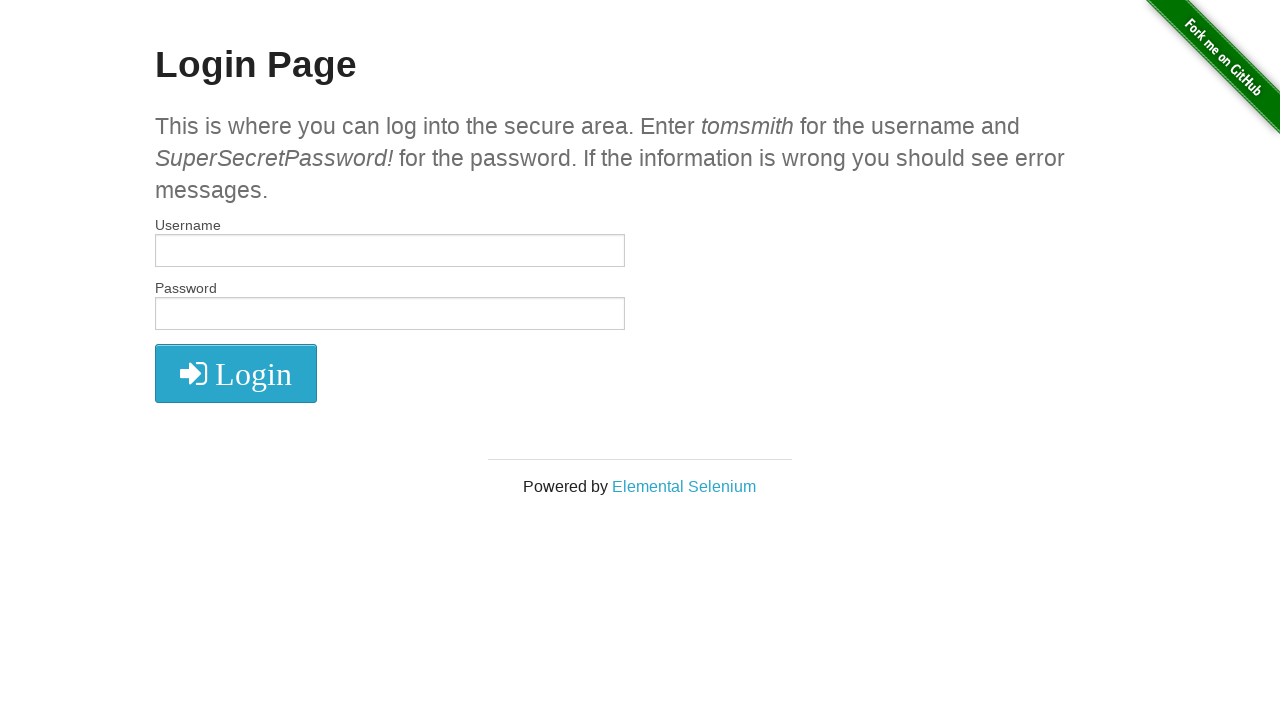

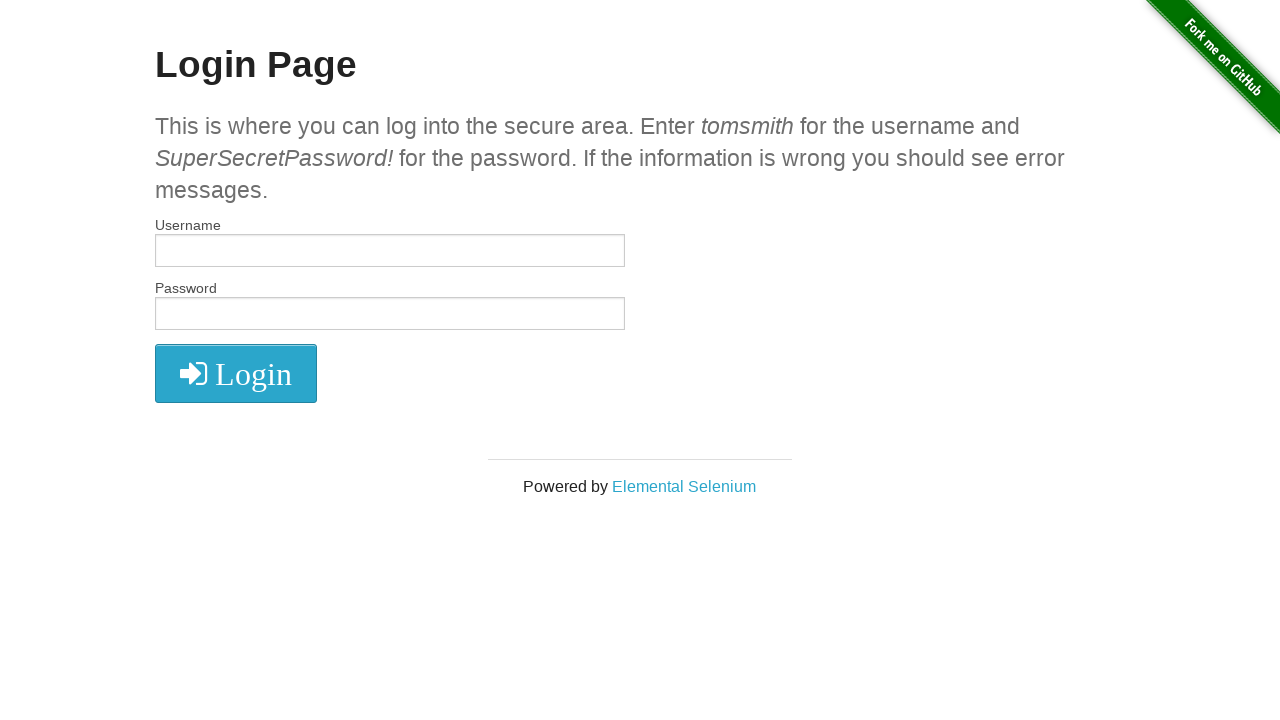